Tests mouse hover functionality by moving the cursor over a menu element to trigger hover effects

Starting URL: https://demoqa.com/menu#

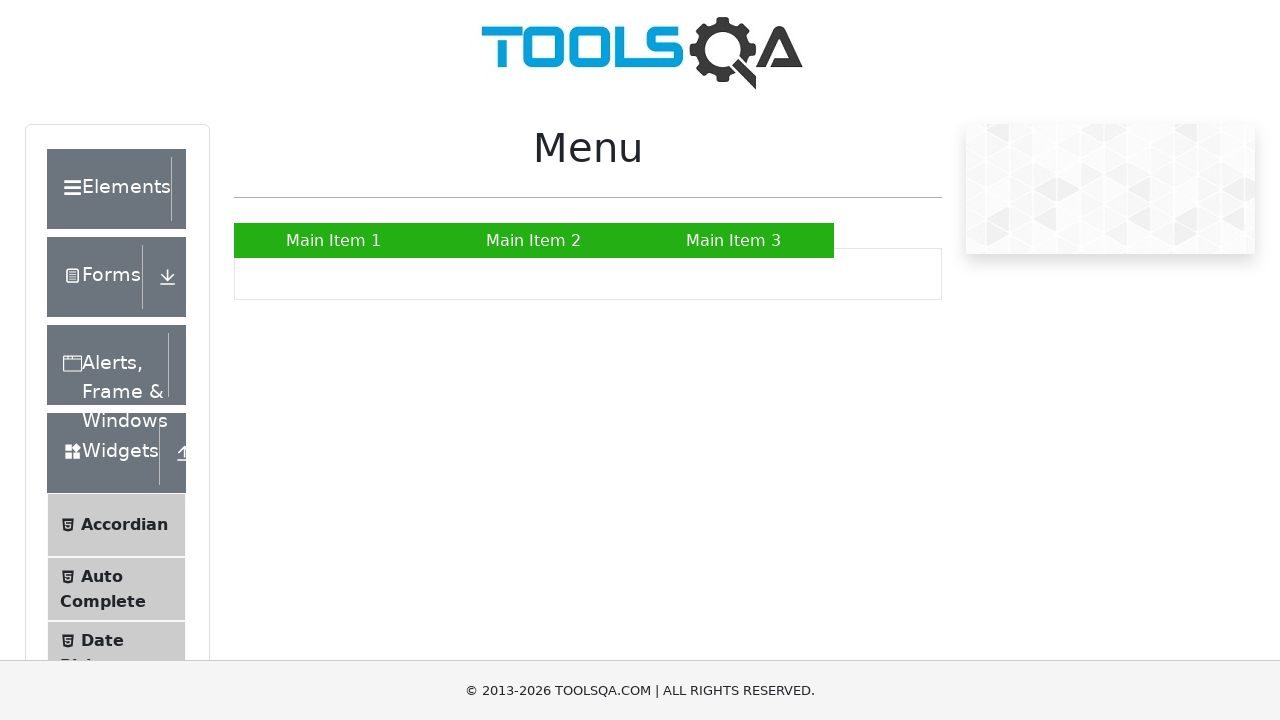

Hovered over menu element to trigger hover effects at (534, 240) on xpath=//*[@id='nav']/li[2]/a
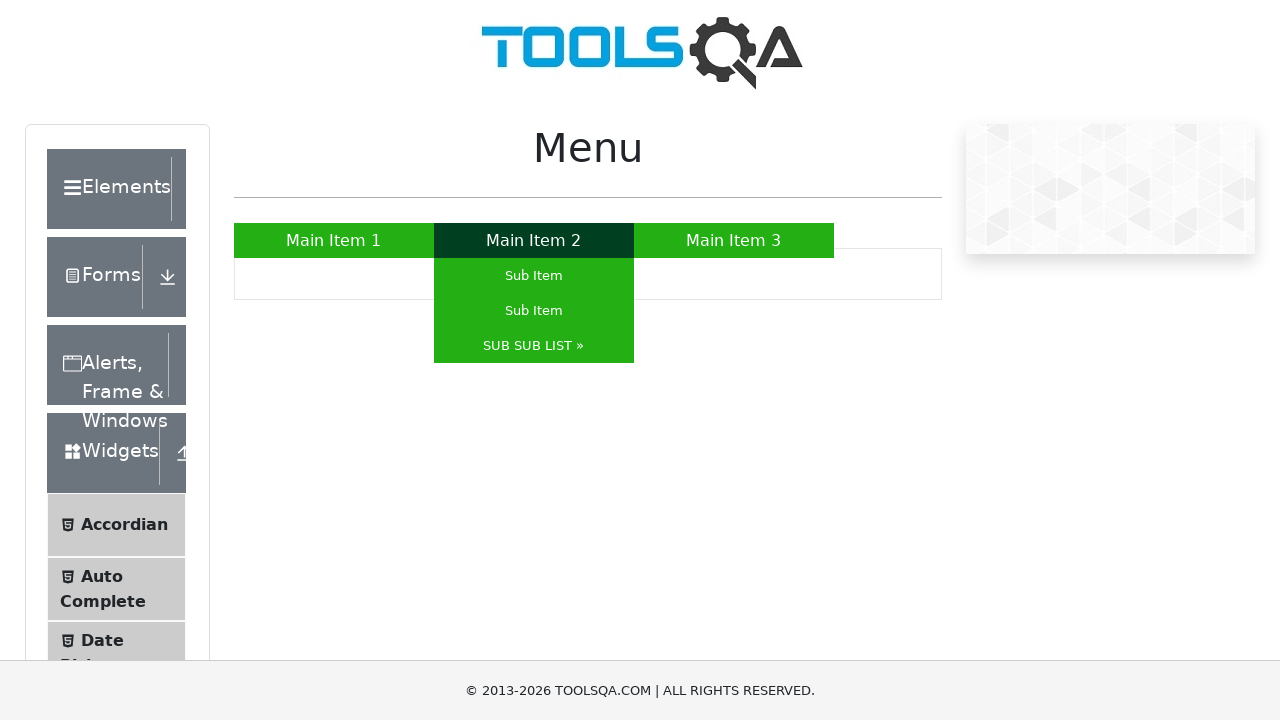

Waited 1 second for hover effect to be visible
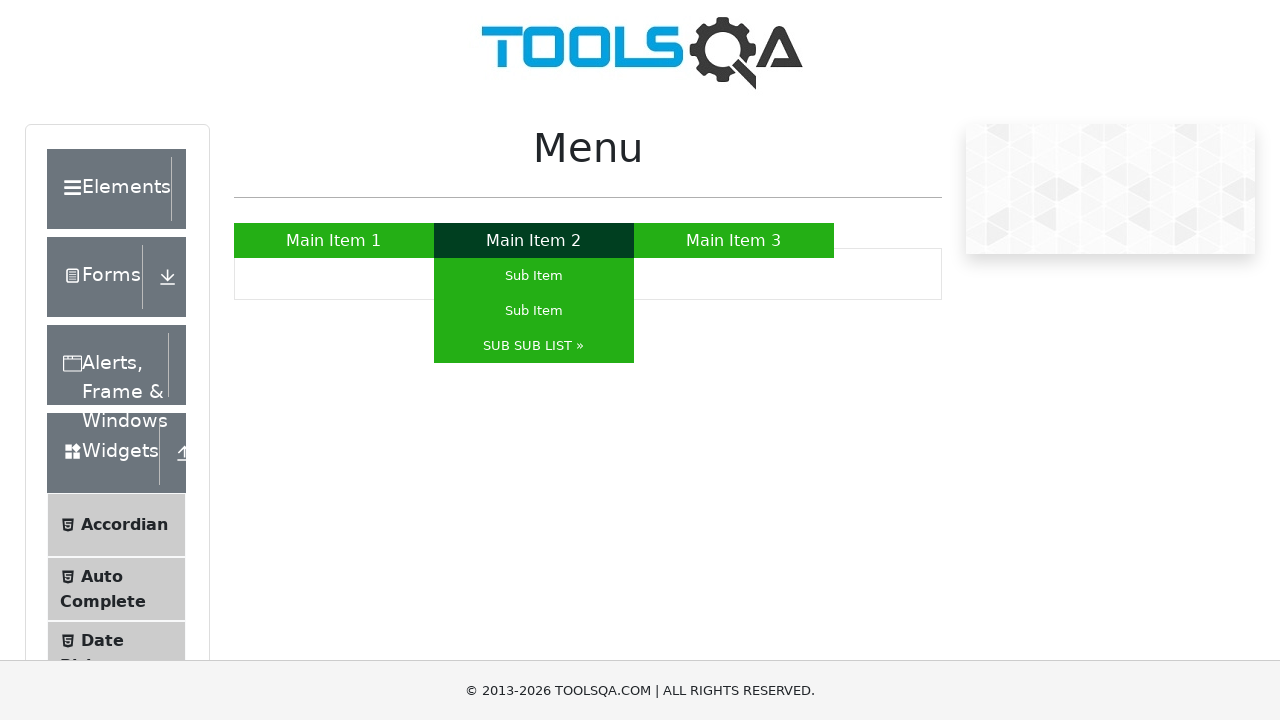

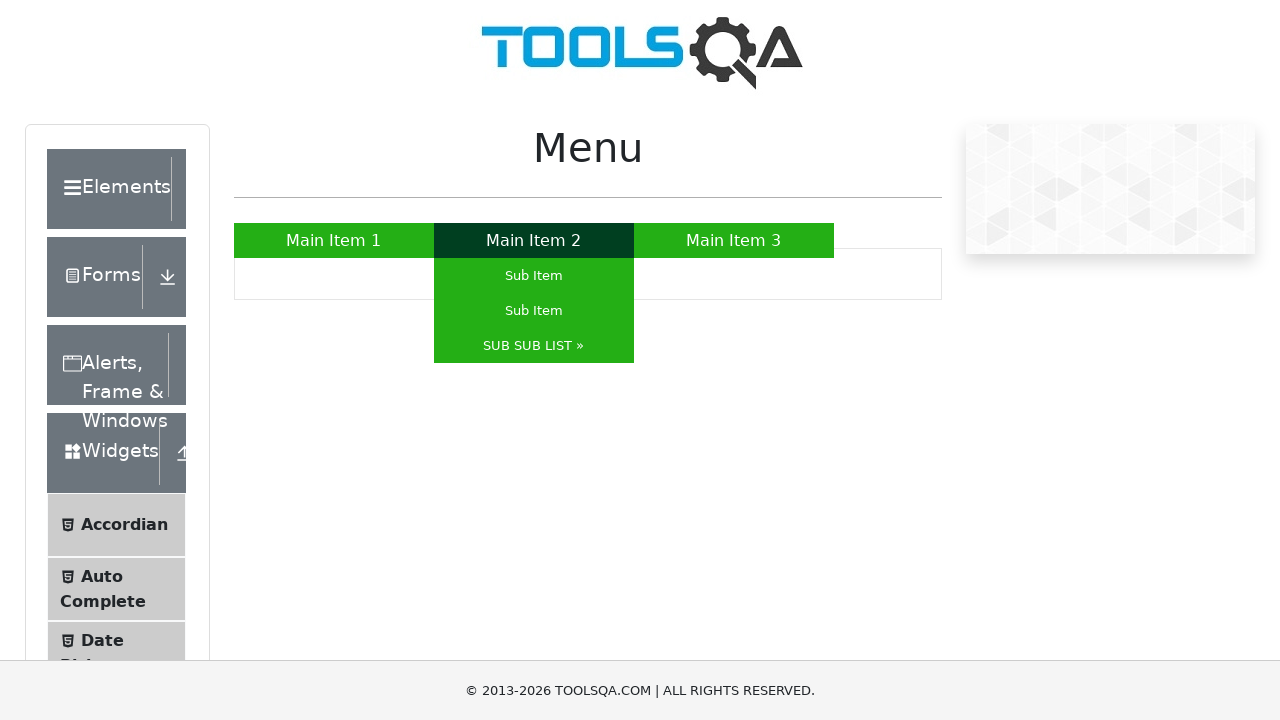